Navigates to The Internet test site and clicks on a link containing "Broken" text using partial link text locator

Starting URL: https://the-internet.herokuapp.com/

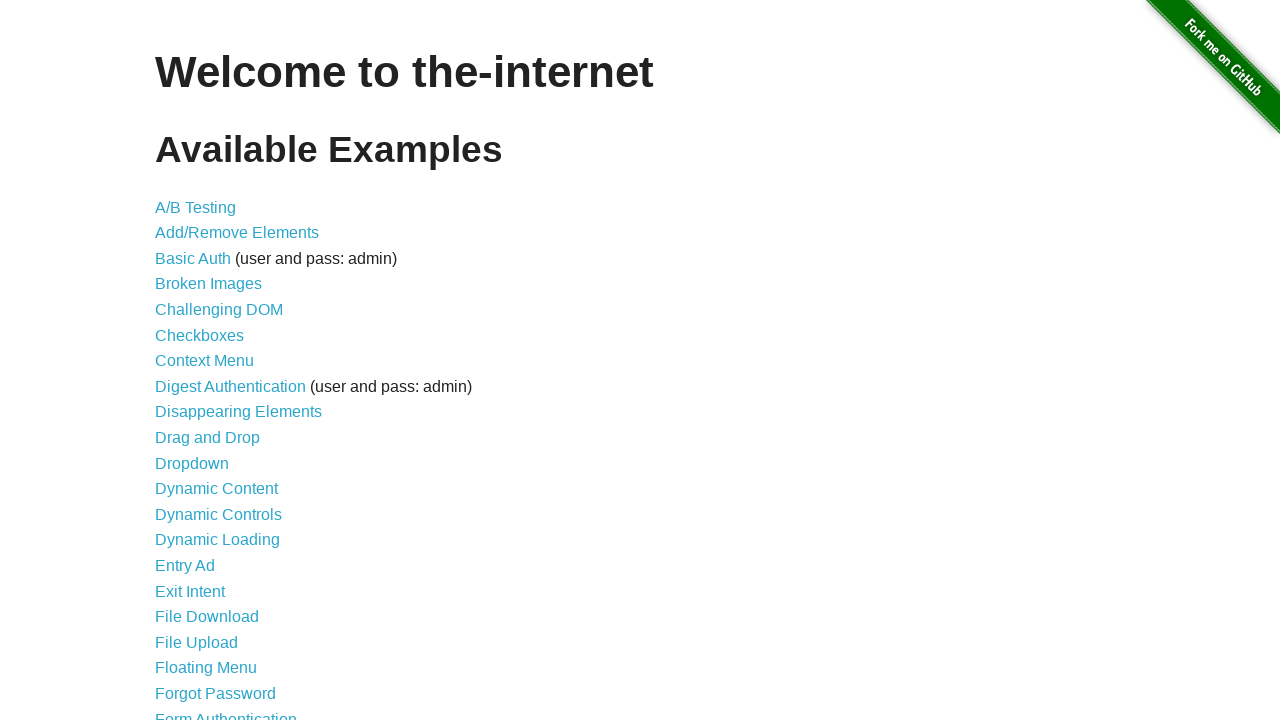

Navigated to The Internet test site
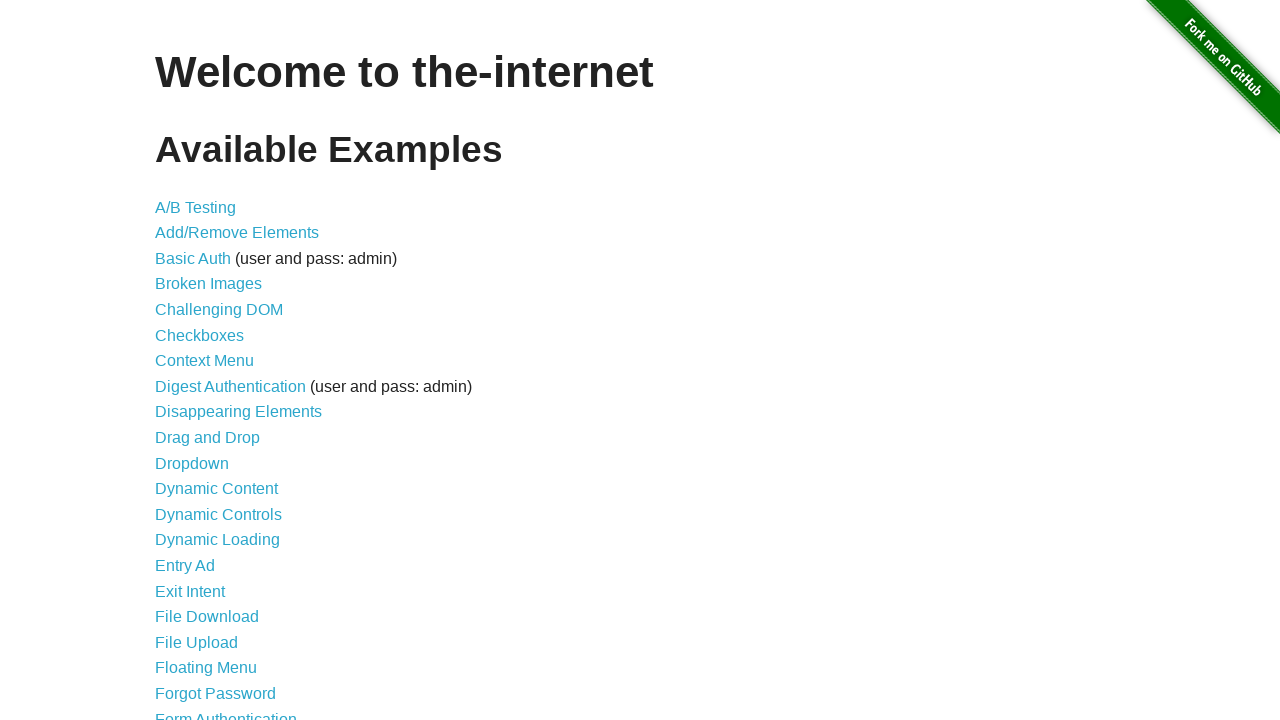

Clicked on link containing 'Broken' text using partial link text locator at (208, 284) on text=Broken
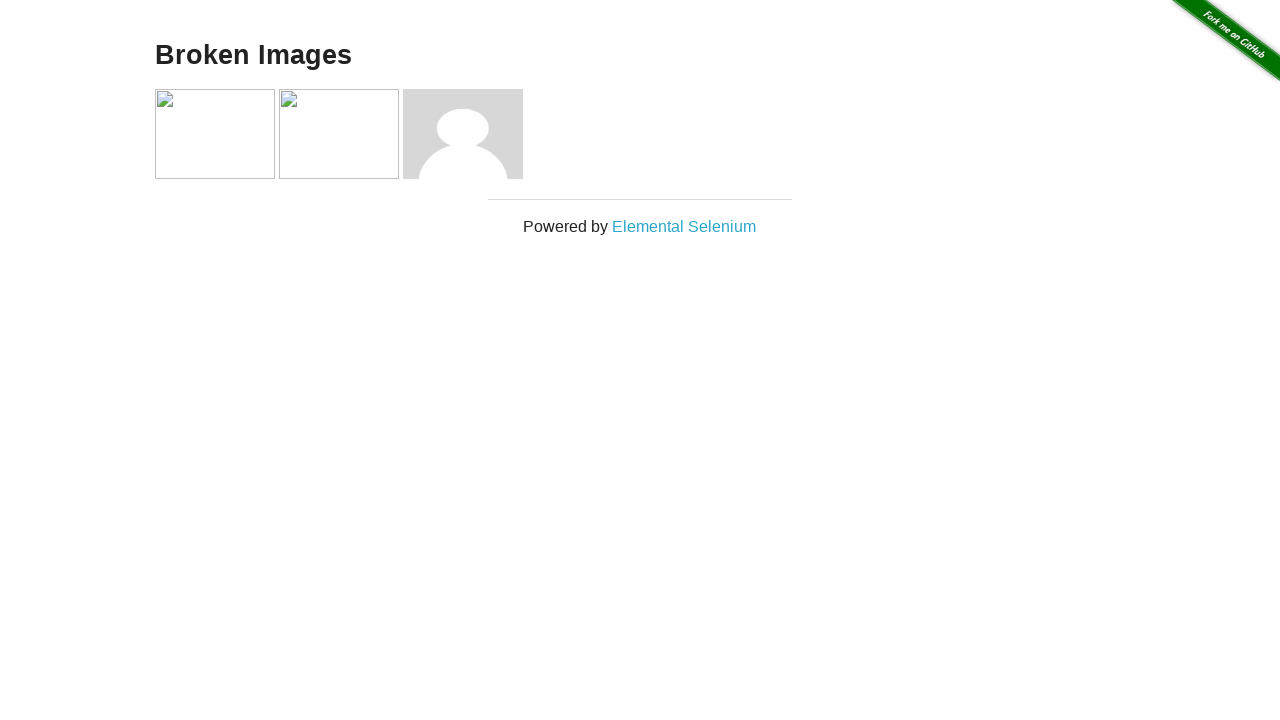

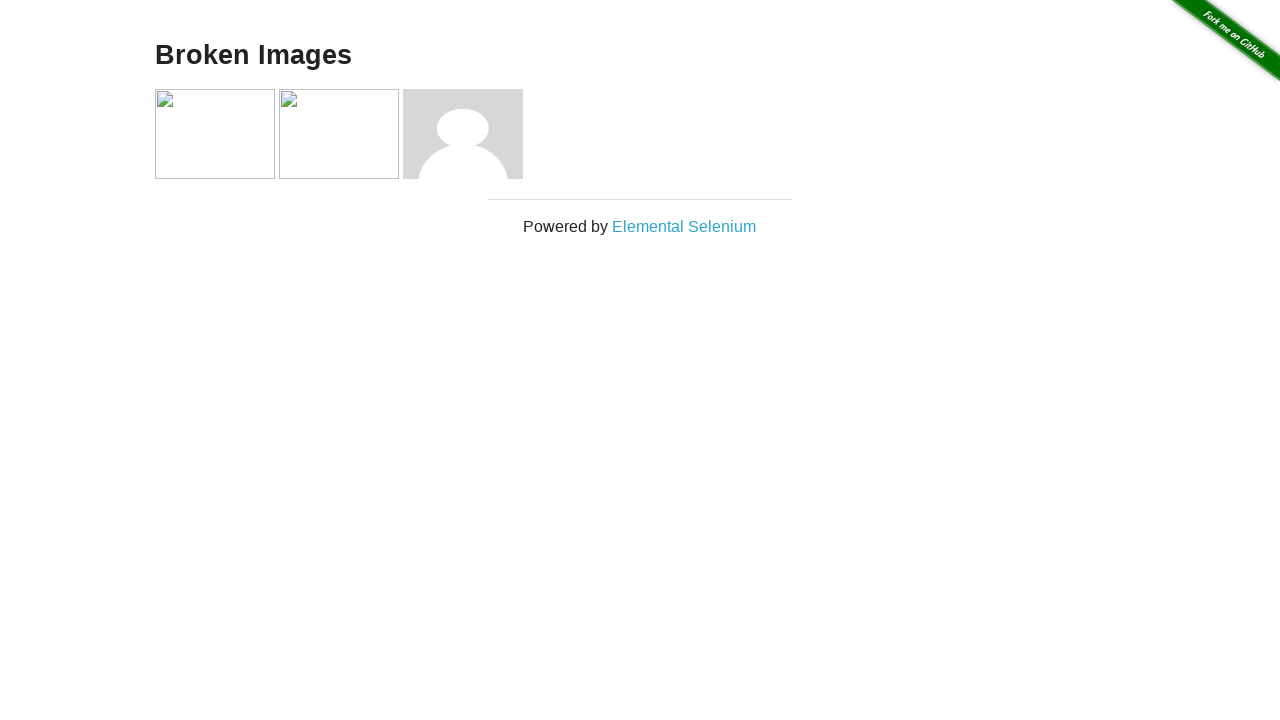